Navigates to Apple India website and scrolls down the page by 3000 pixels to view content below the fold

Starting URL: https://www.apple.com/in/

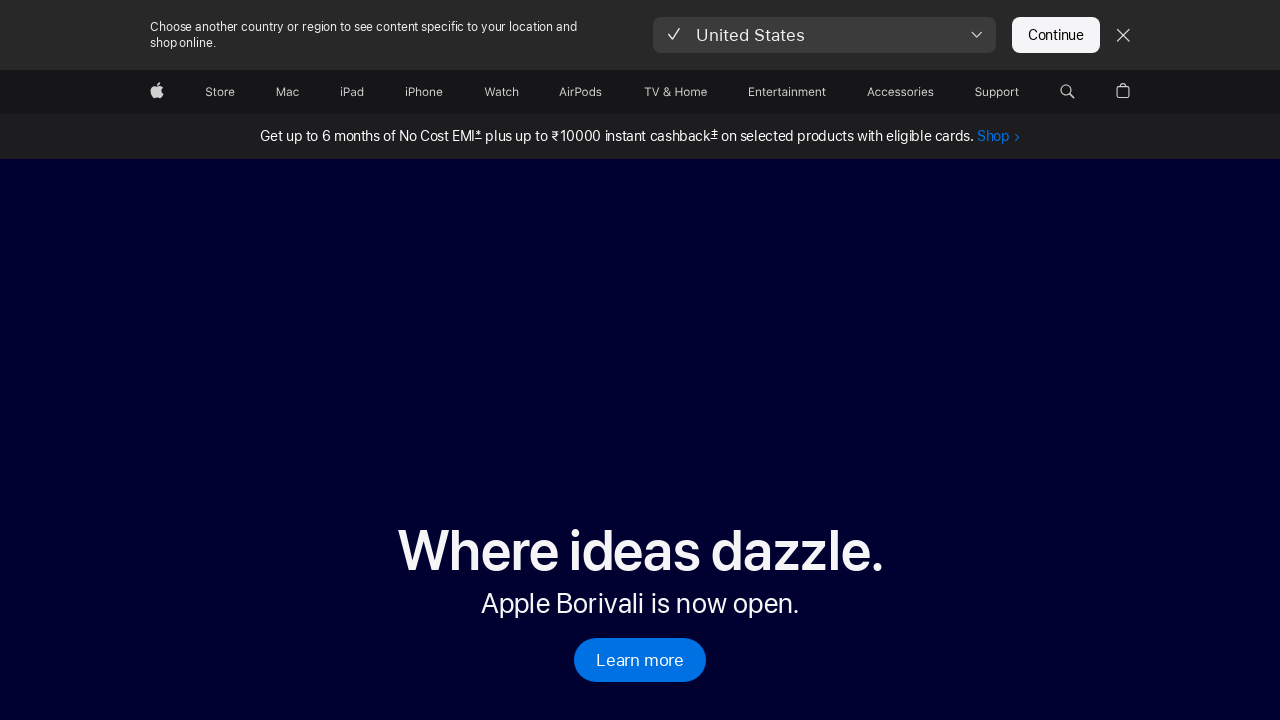

Navigated to Apple India website
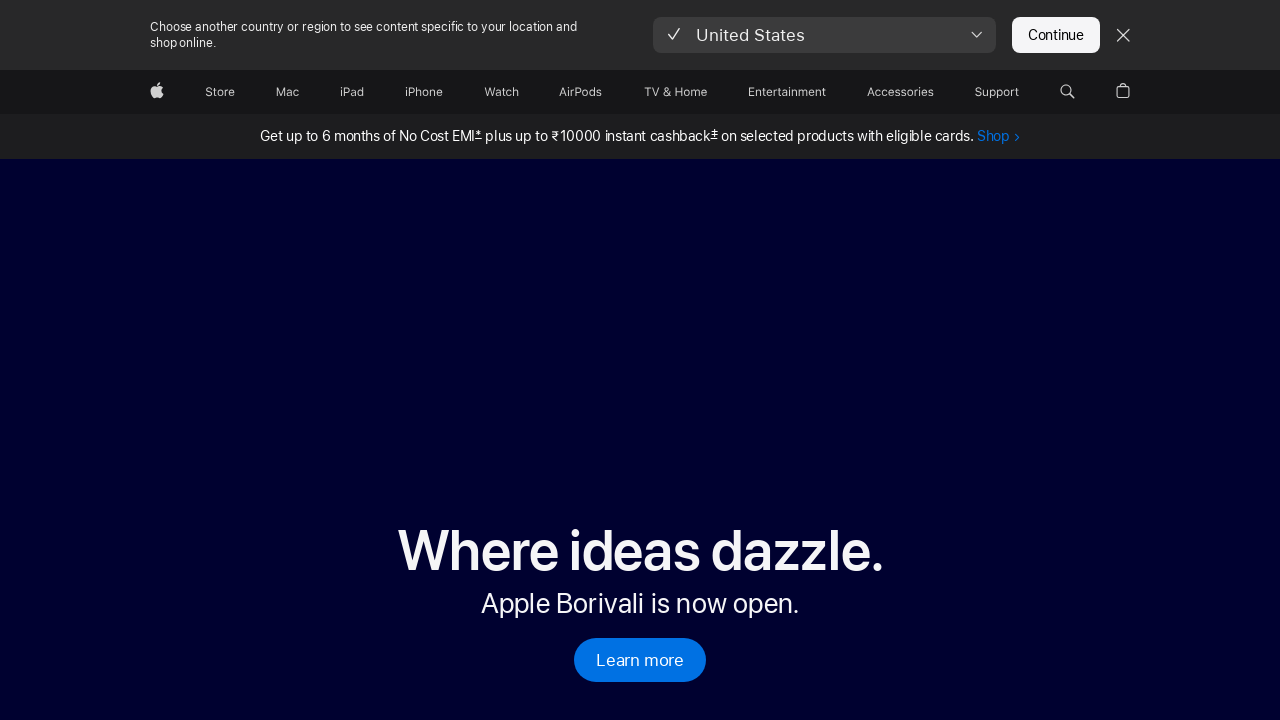

Scrolled down the page by 3000 pixels to view content below the fold
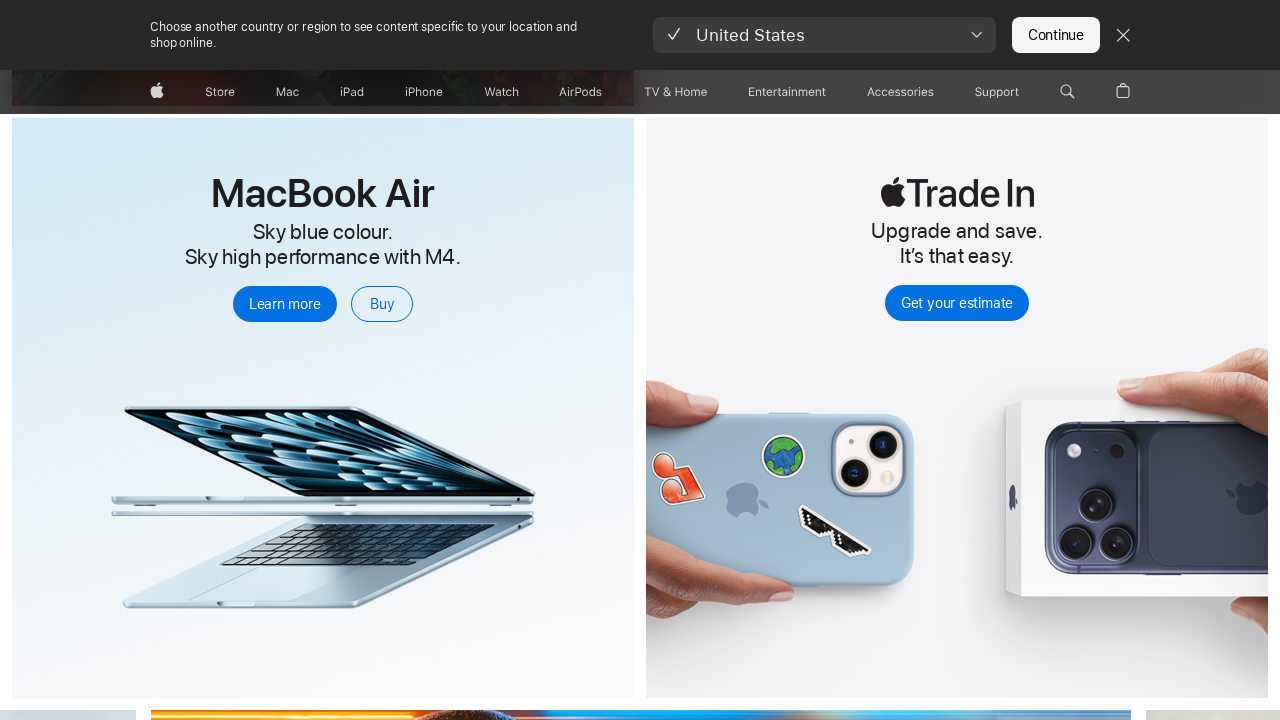

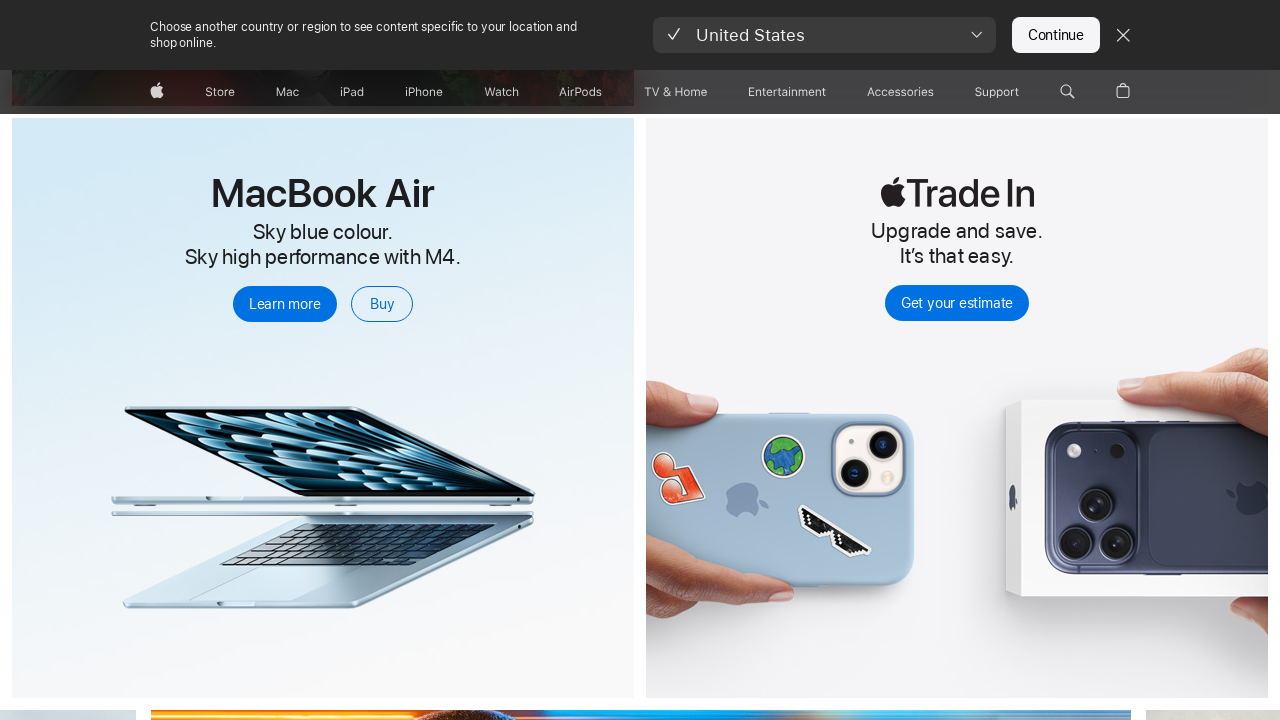